Tests BlueStone's search and filter functionality by searching for rings and verifying the gender filter displays correctly

Starting URL: https://www.bluestone.com/

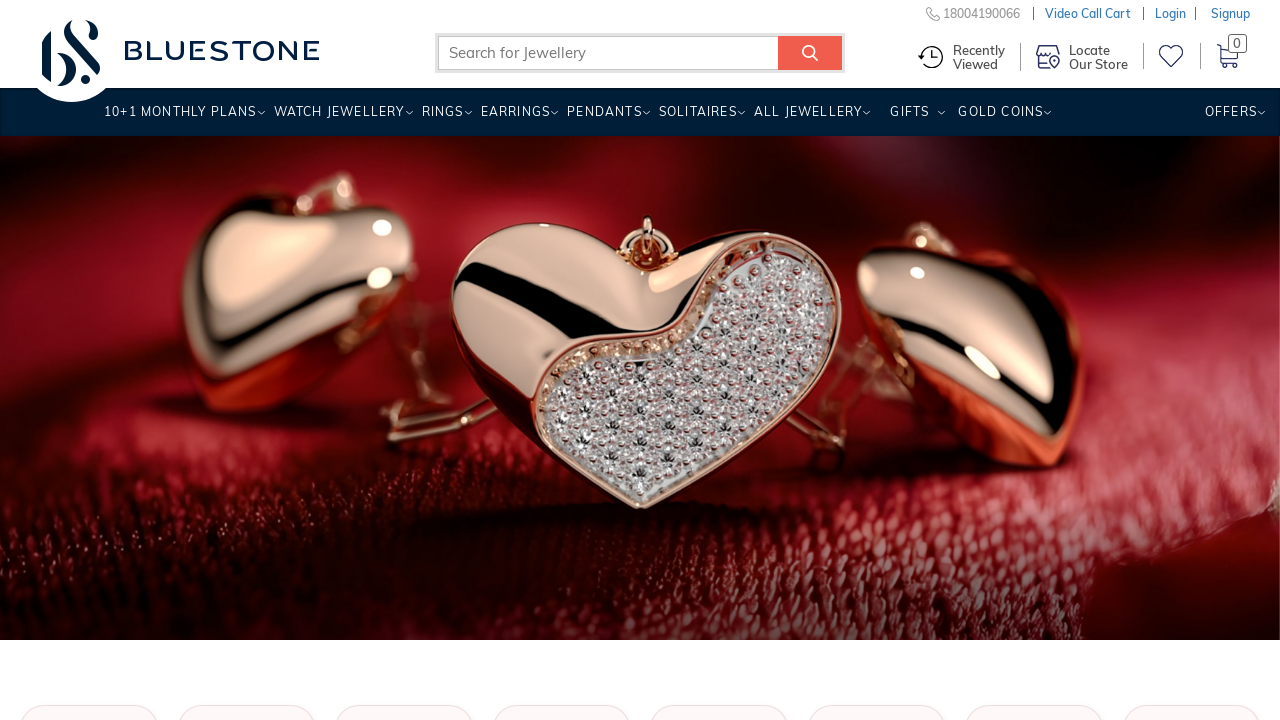

Filled search box with 'Rings' on #search_query_top_elastic_search
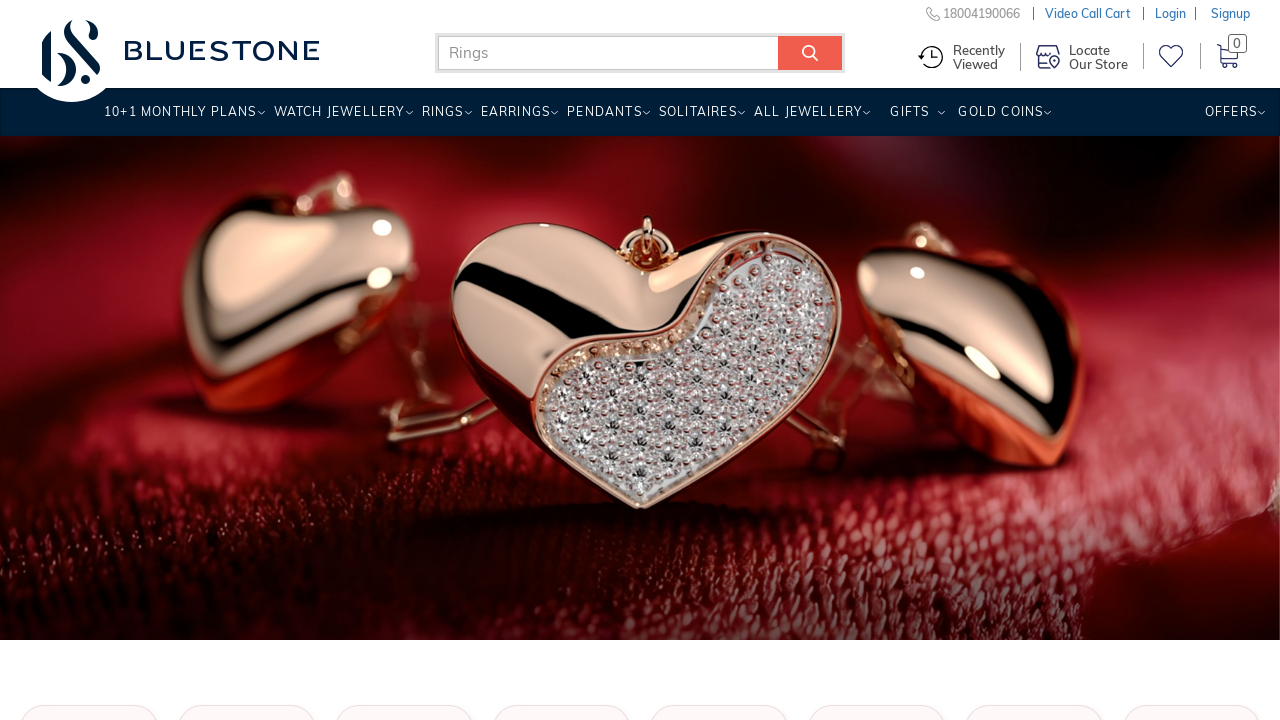

Pressed Enter to submit search for rings on #search_query_top_elastic_search
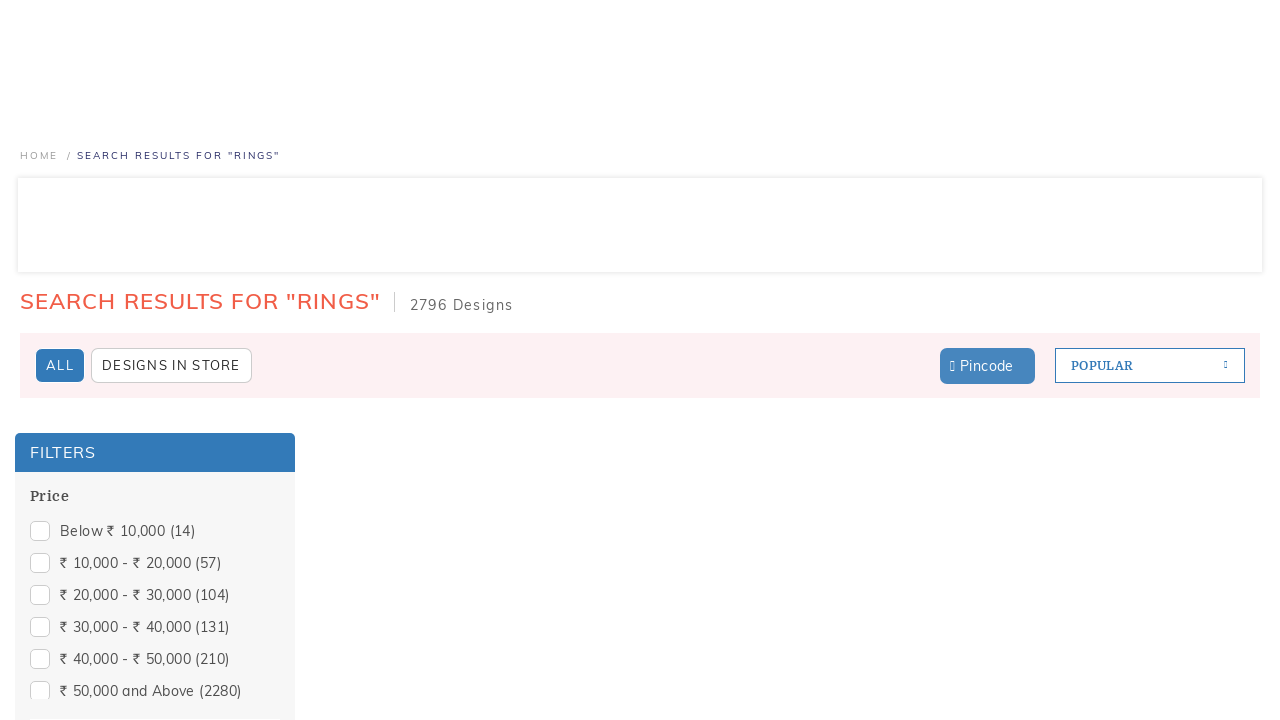

Waited for search results to load
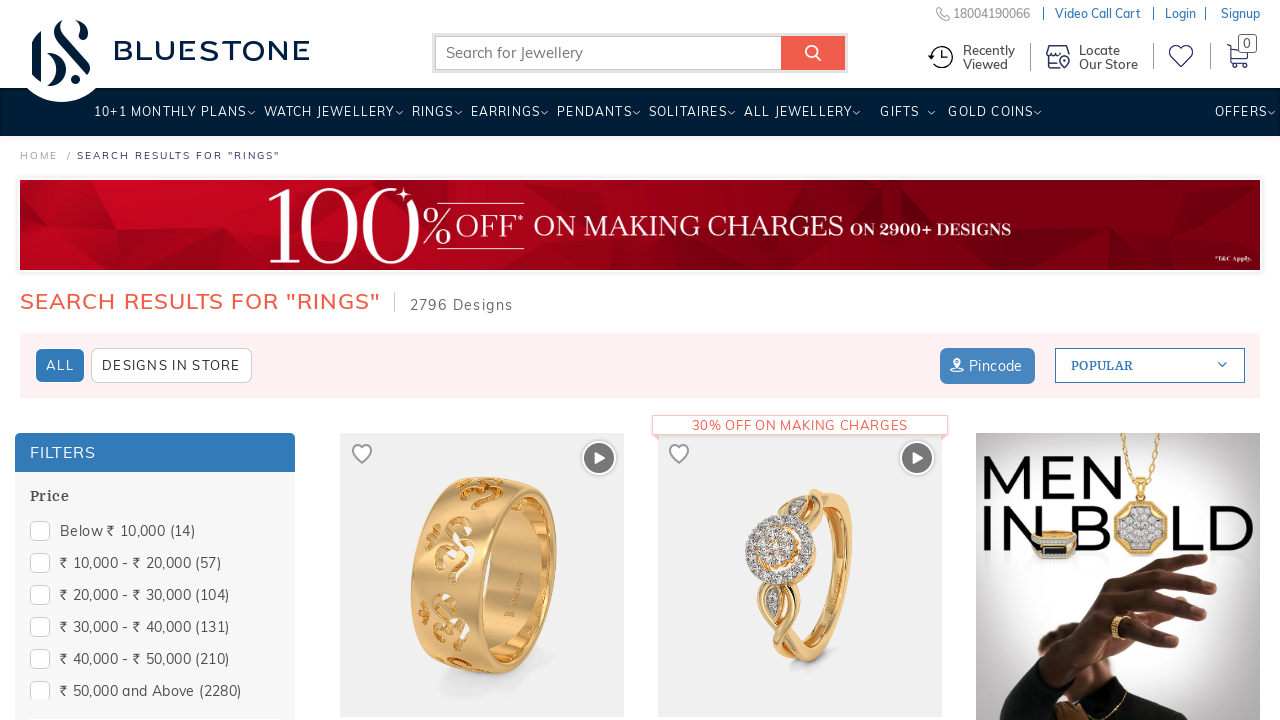

Hovered over Gender filter to reveal options at (57, 445) on xpath=//span[.='Gender']
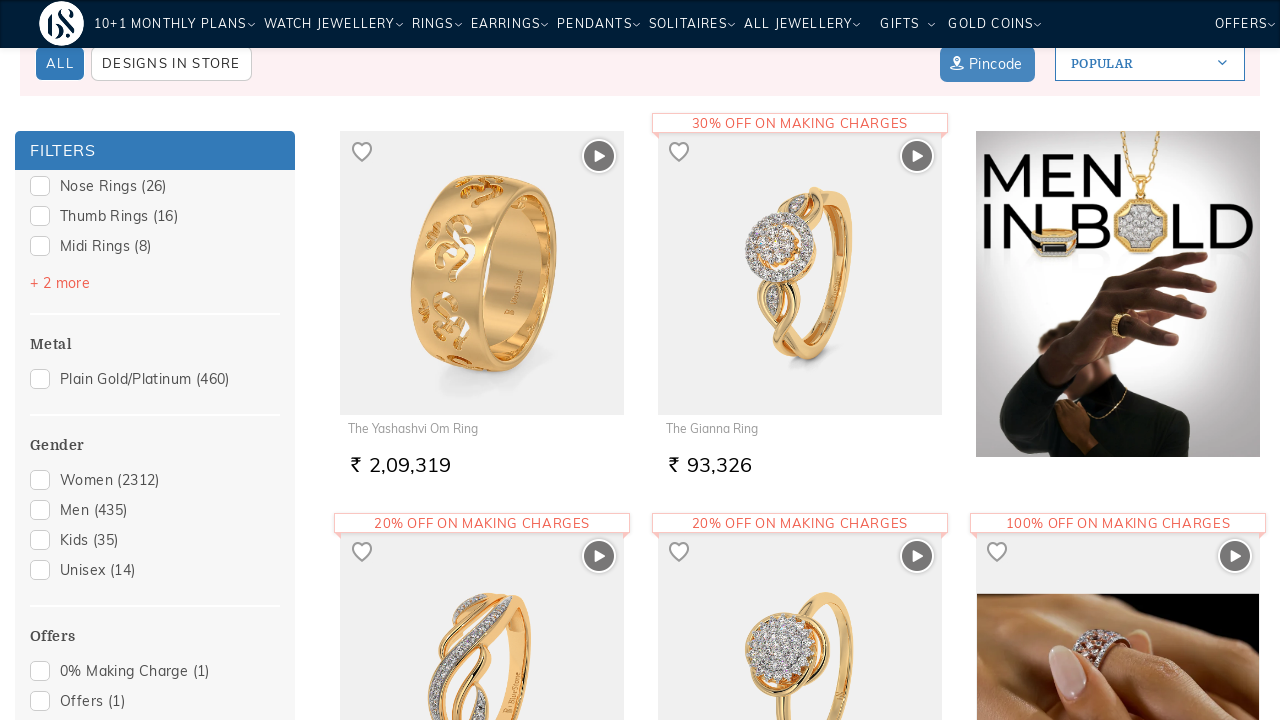

Retrieved women's count from gender filter: (14)
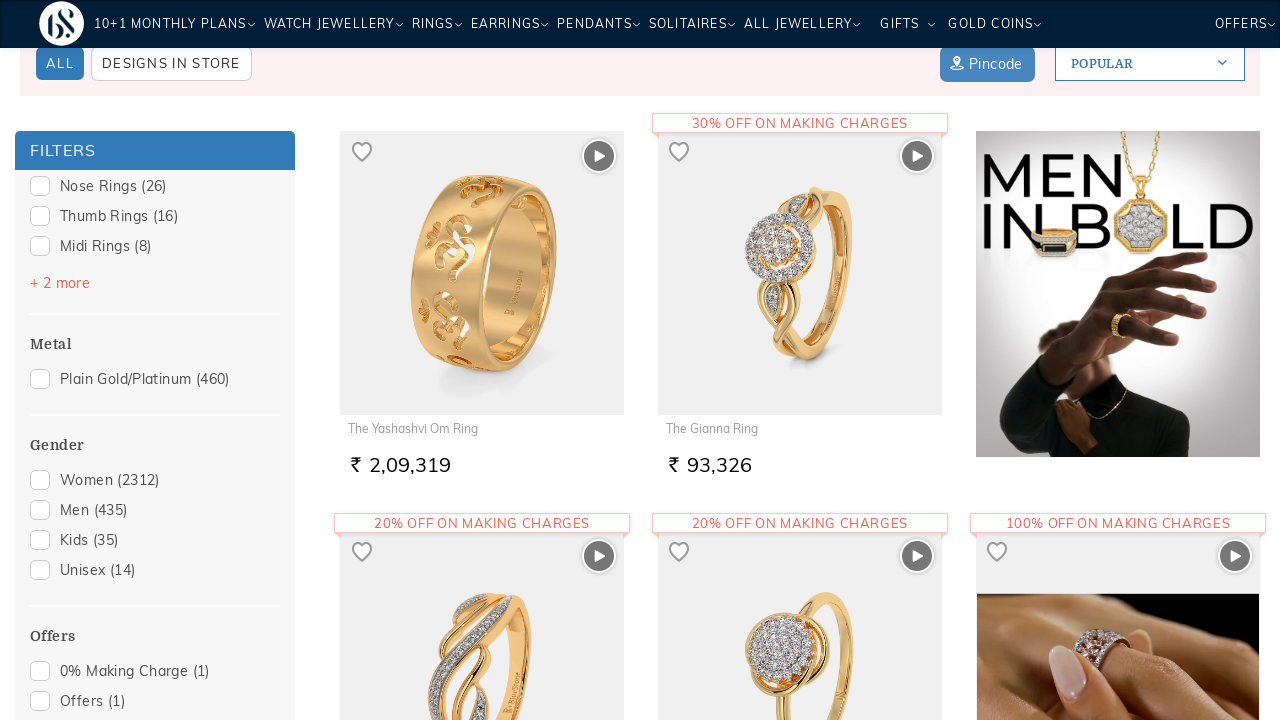

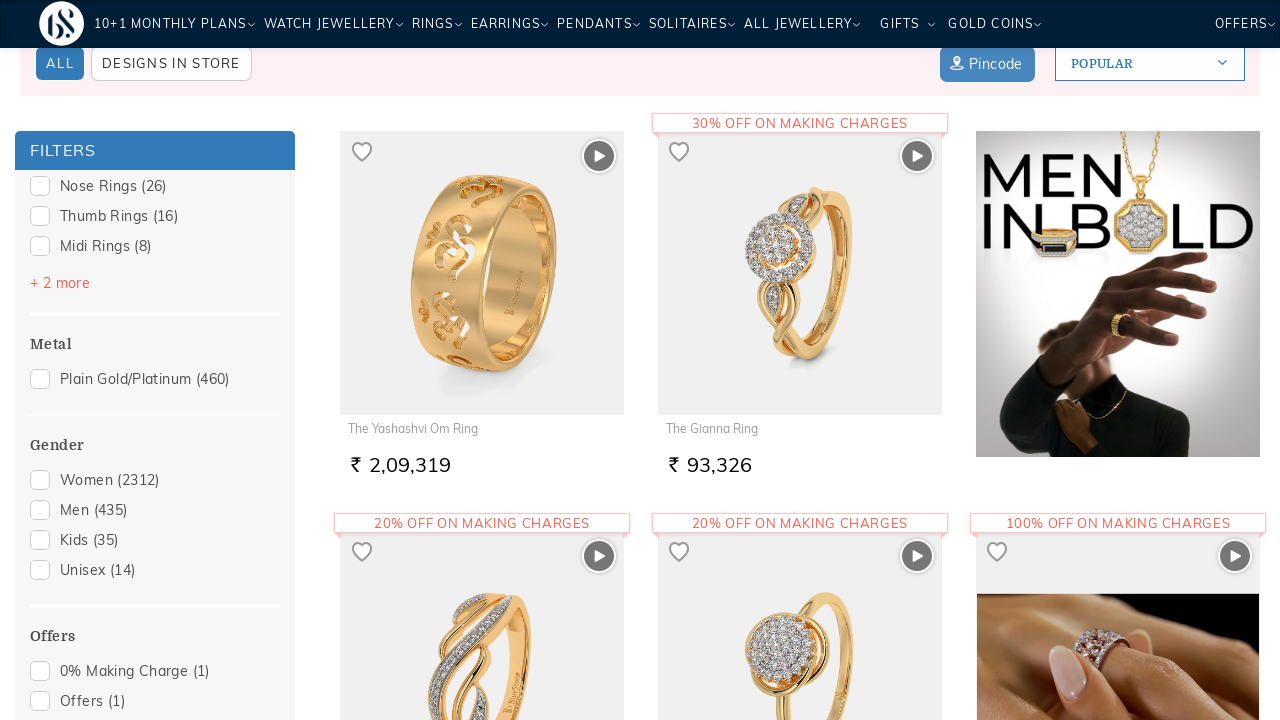